Tests that the currently applied filter is highlighted with 'selected' class

Starting URL: https://demo.playwright.dev/todomvc

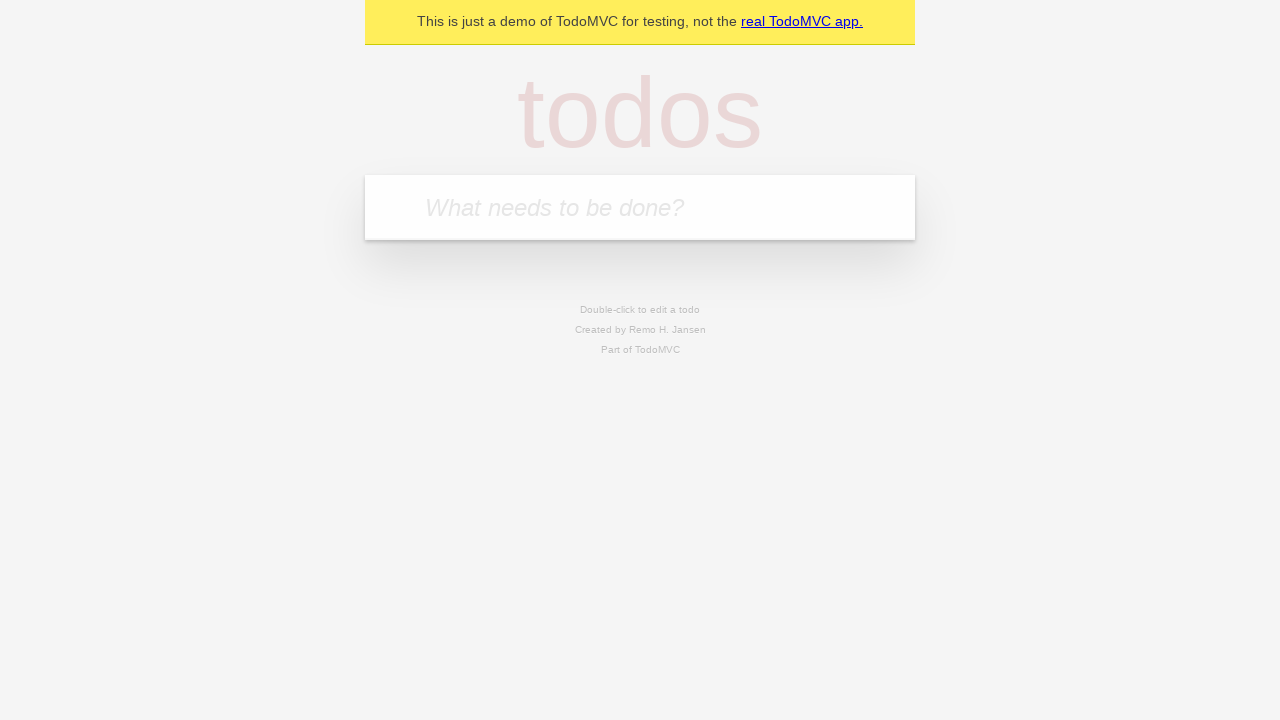

Filled first todo input with 'buy some cheese' on .new-todo
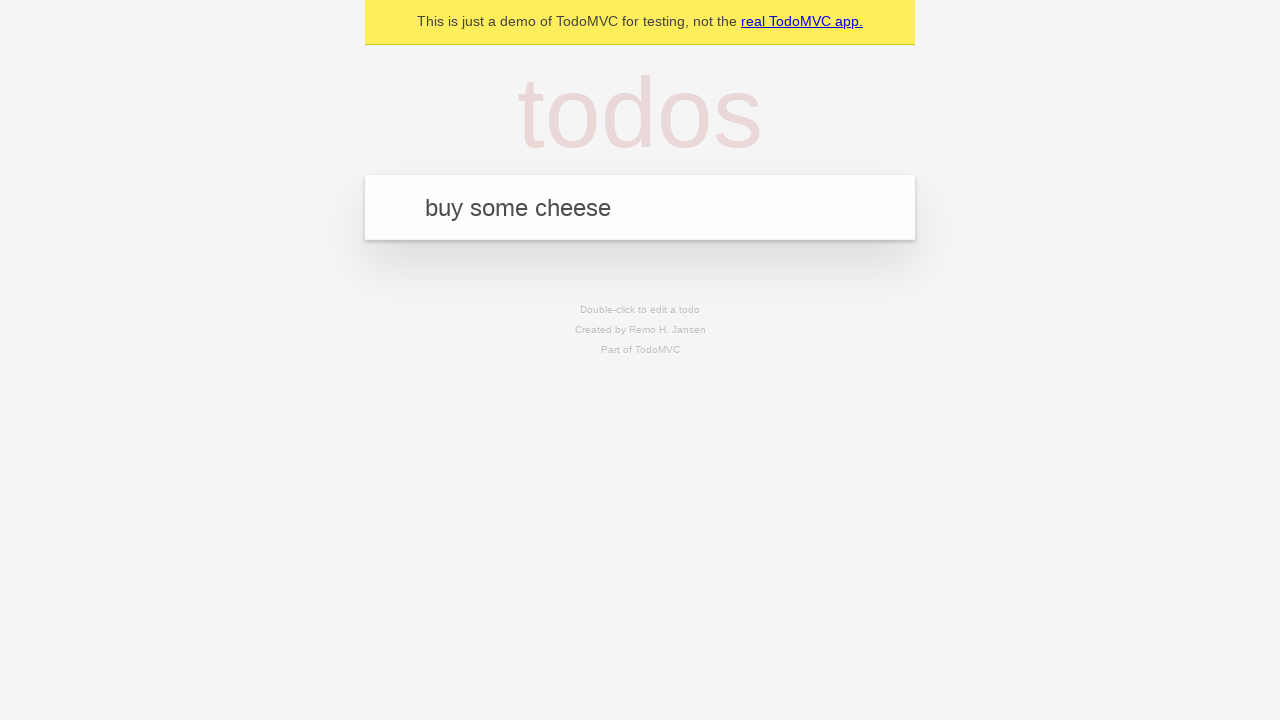

Pressed Enter to create first todo on .new-todo
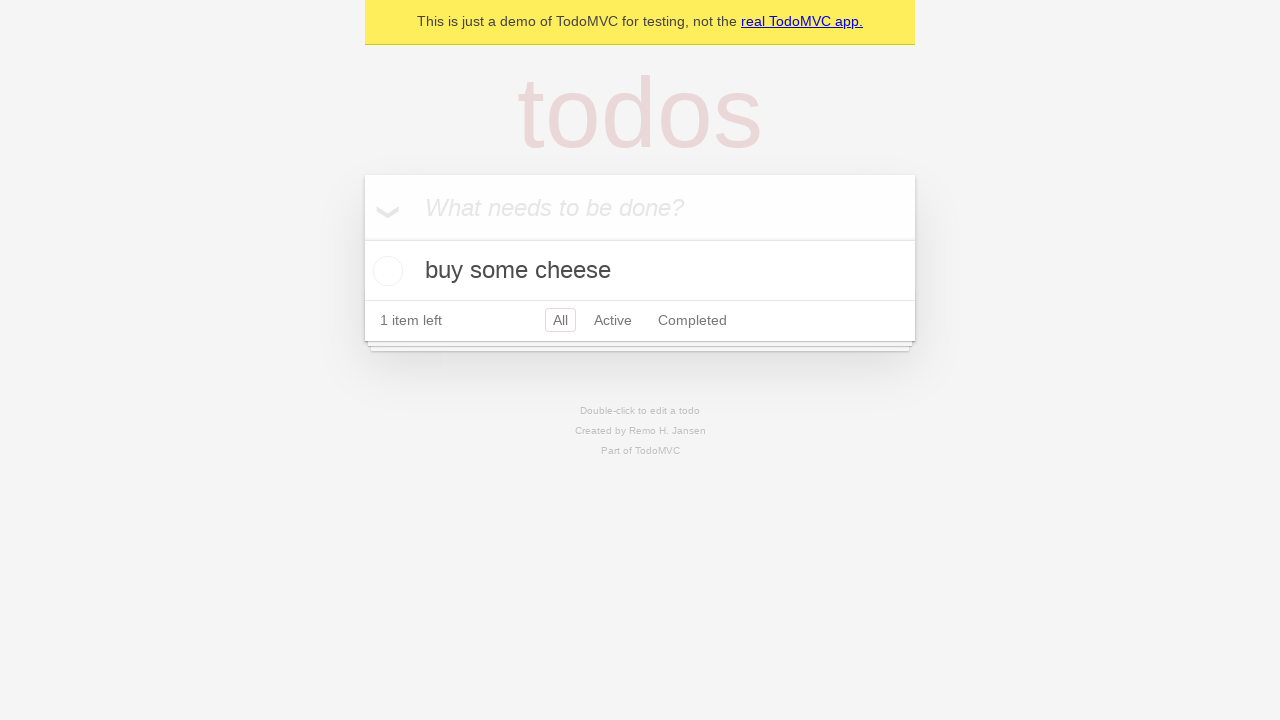

Filled second todo input with 'feed the cat' on .new-todo
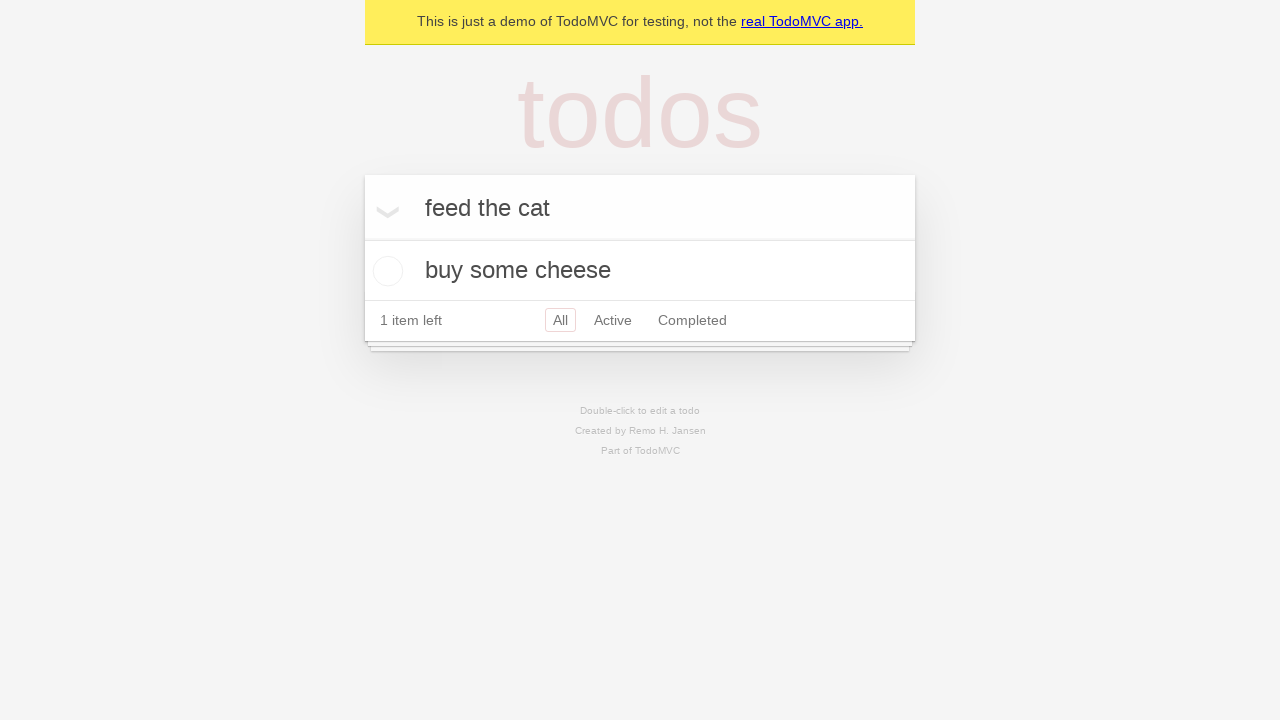

Pressed Enter to create second todo on .new-todo
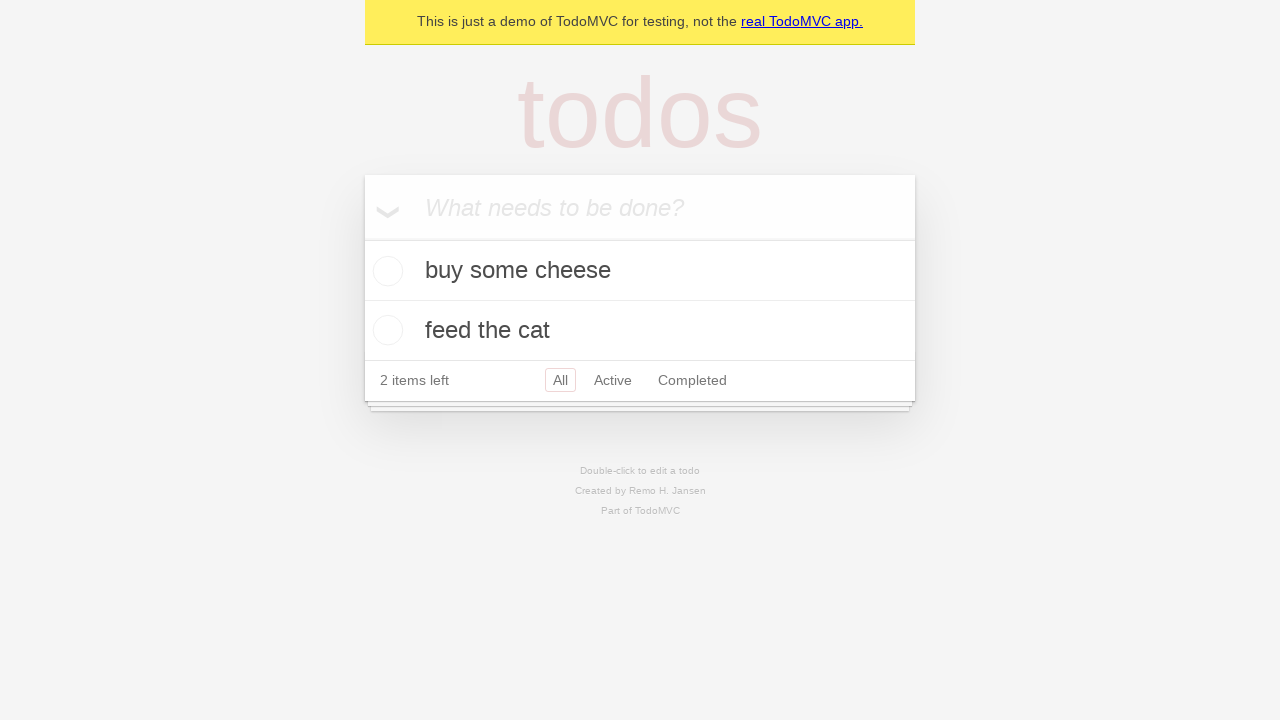

Filled third todo input with 'book a doctors appointment' on .new-todo
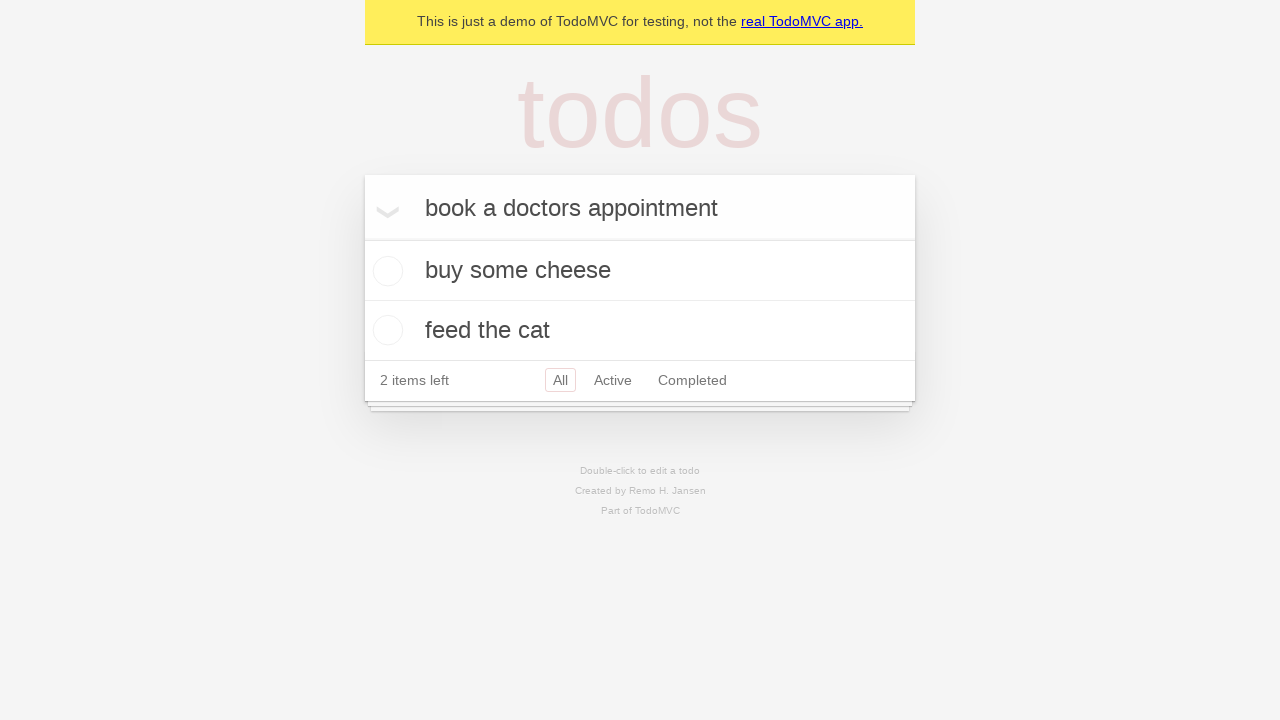

Pressed Enter to create third todo on .new-todo
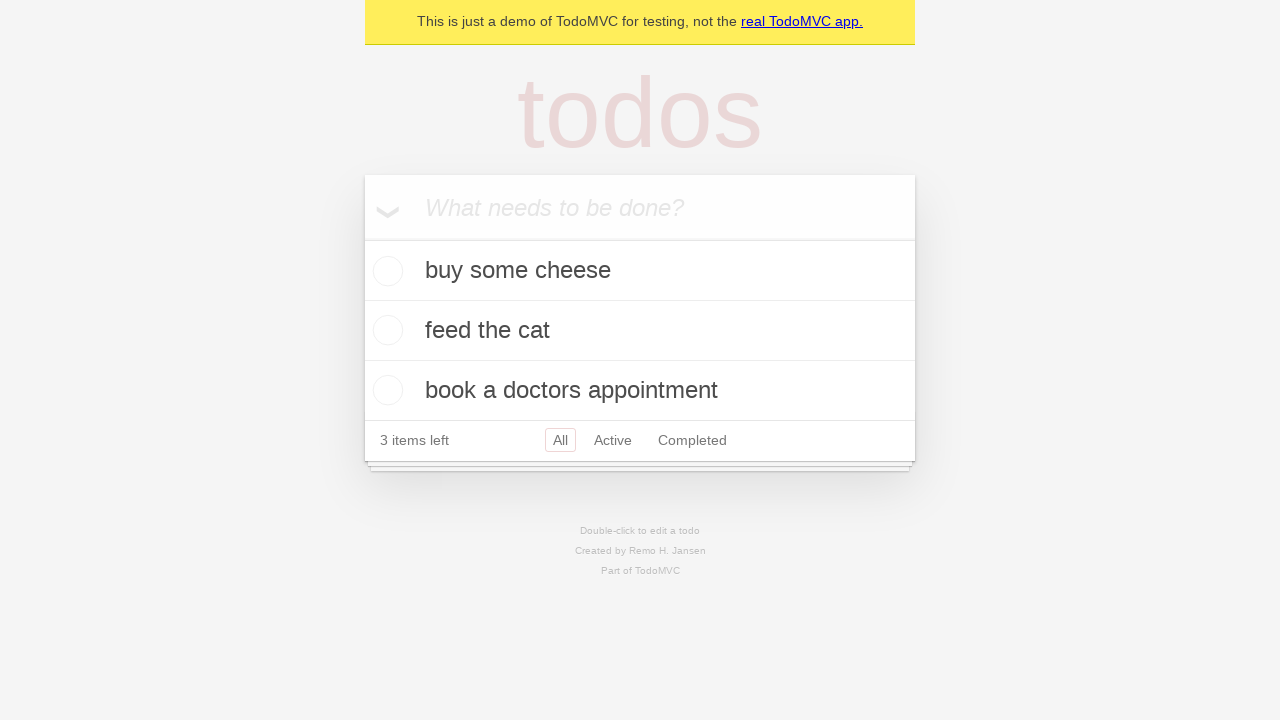

Clicked Active filter at (613, 440) on .filters >> text=Active
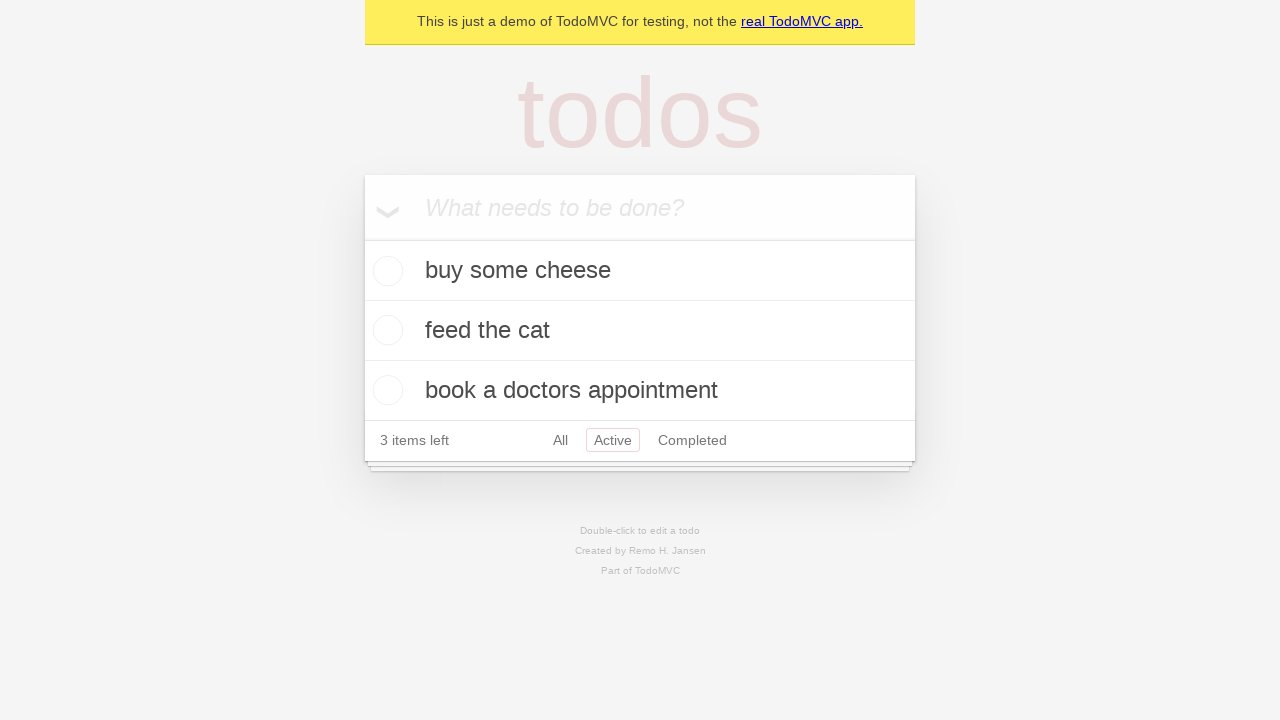

Clicked Completed filter and verified it is highlighted with 'selected' class at (692, 440) on .filters >> text=Completed
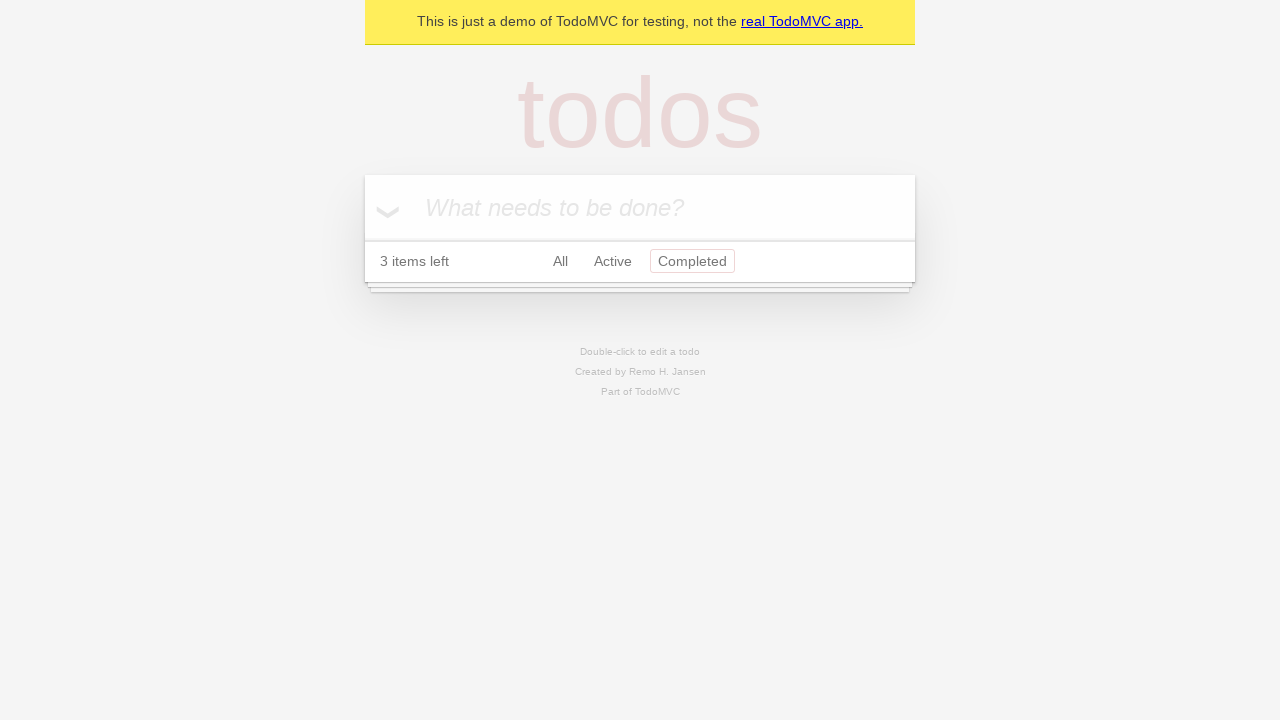

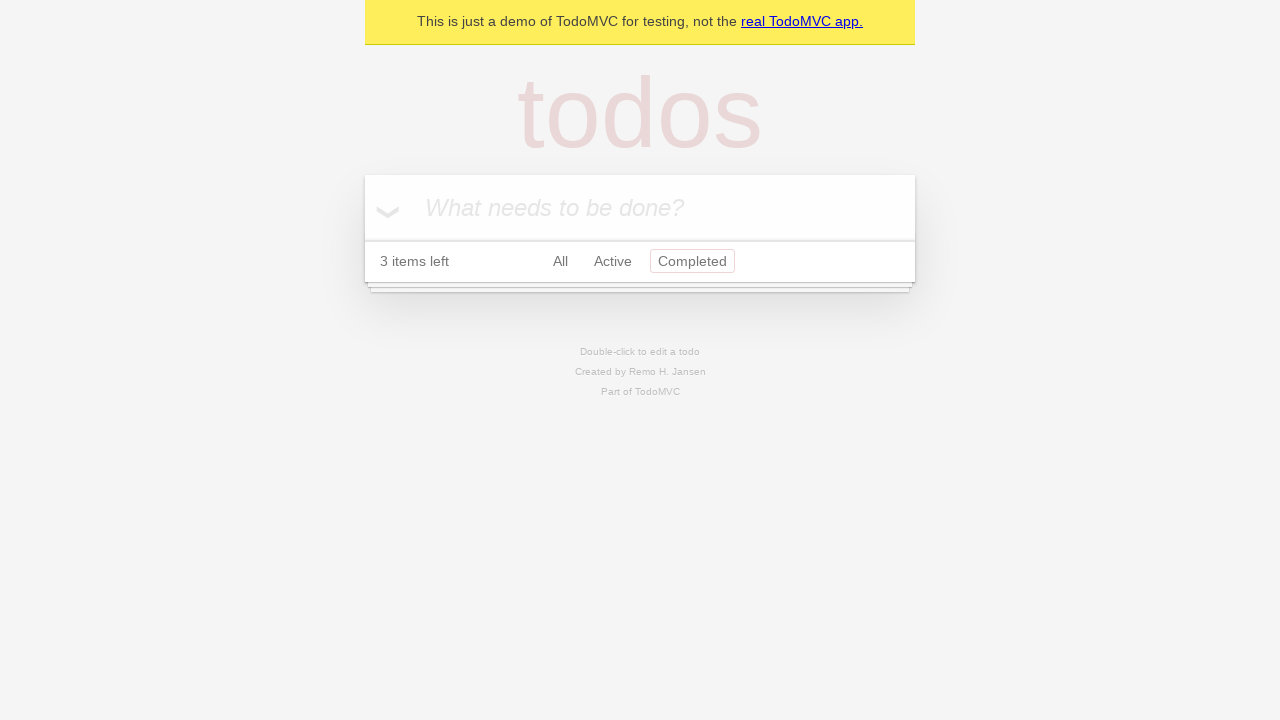